Tests navigation and element interaction on a demo page by clicking on a broken page button twice and verifying the presence of various elements including broken images and valid links.

Starting URL: https://demo-project.wedevx.co/

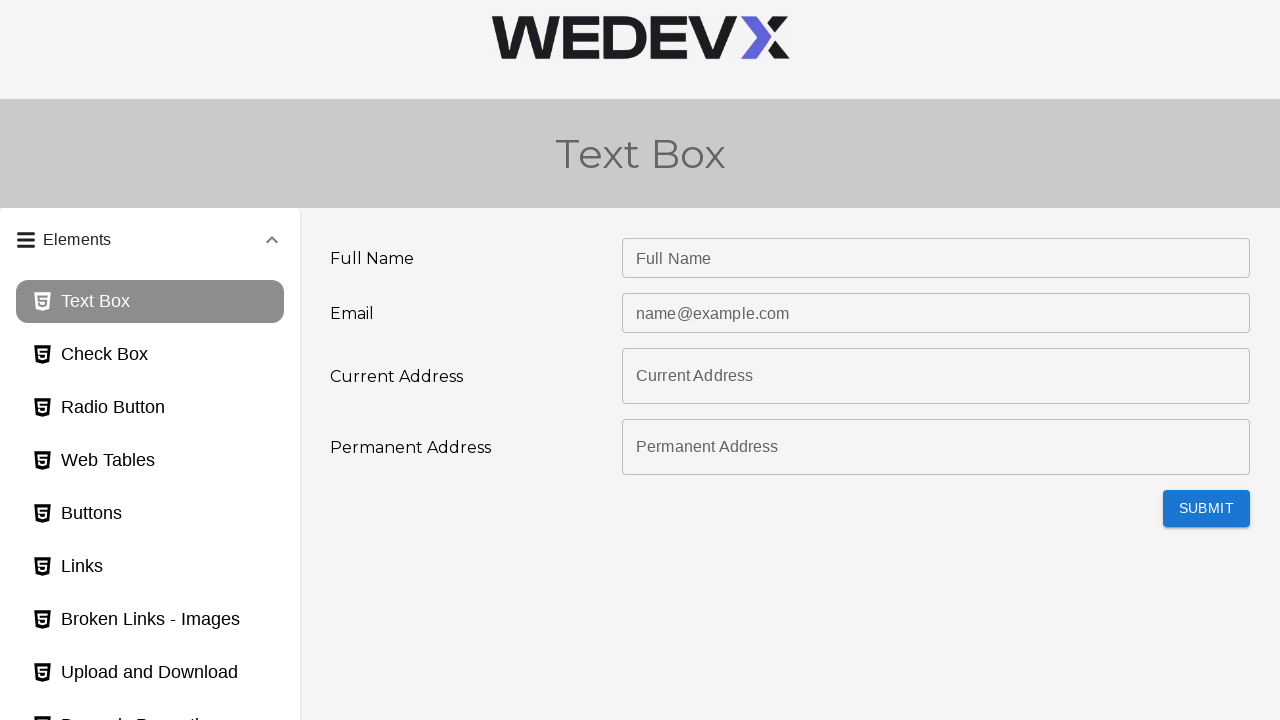

Waited for page to load (domcontentloaded state)
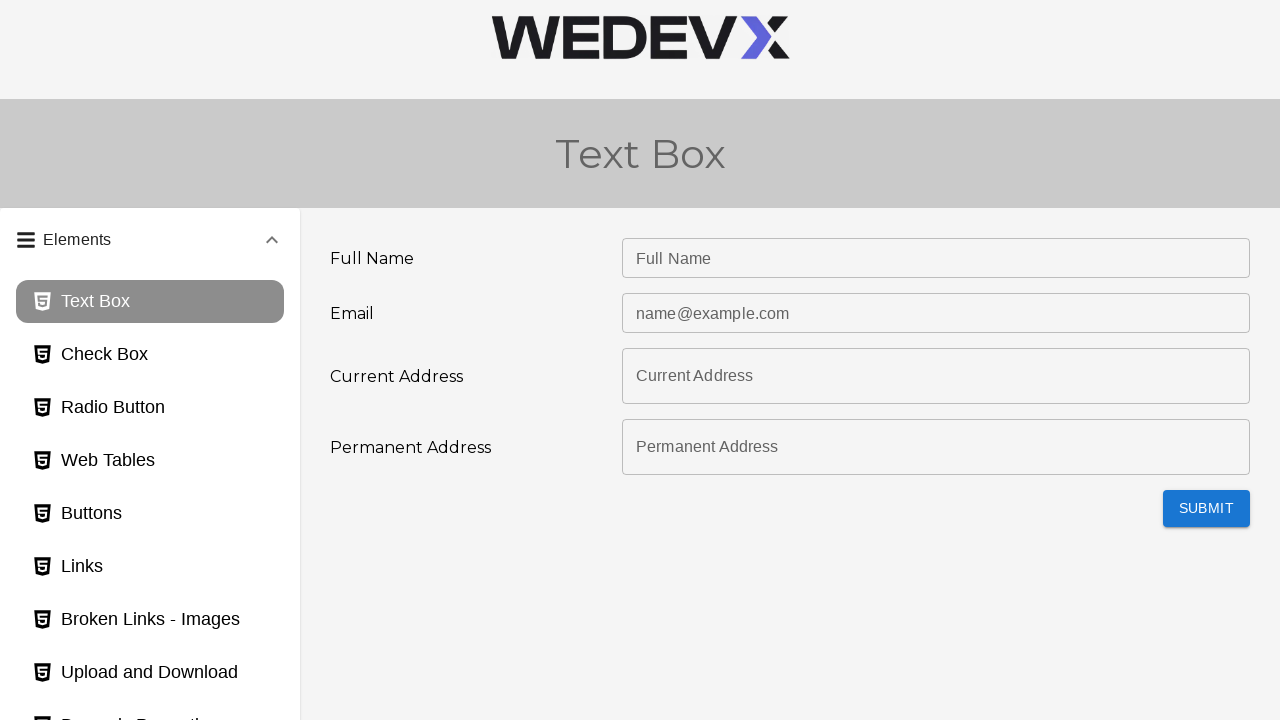

Clicked on broken page button by ID at (150, 620) on #broken_page
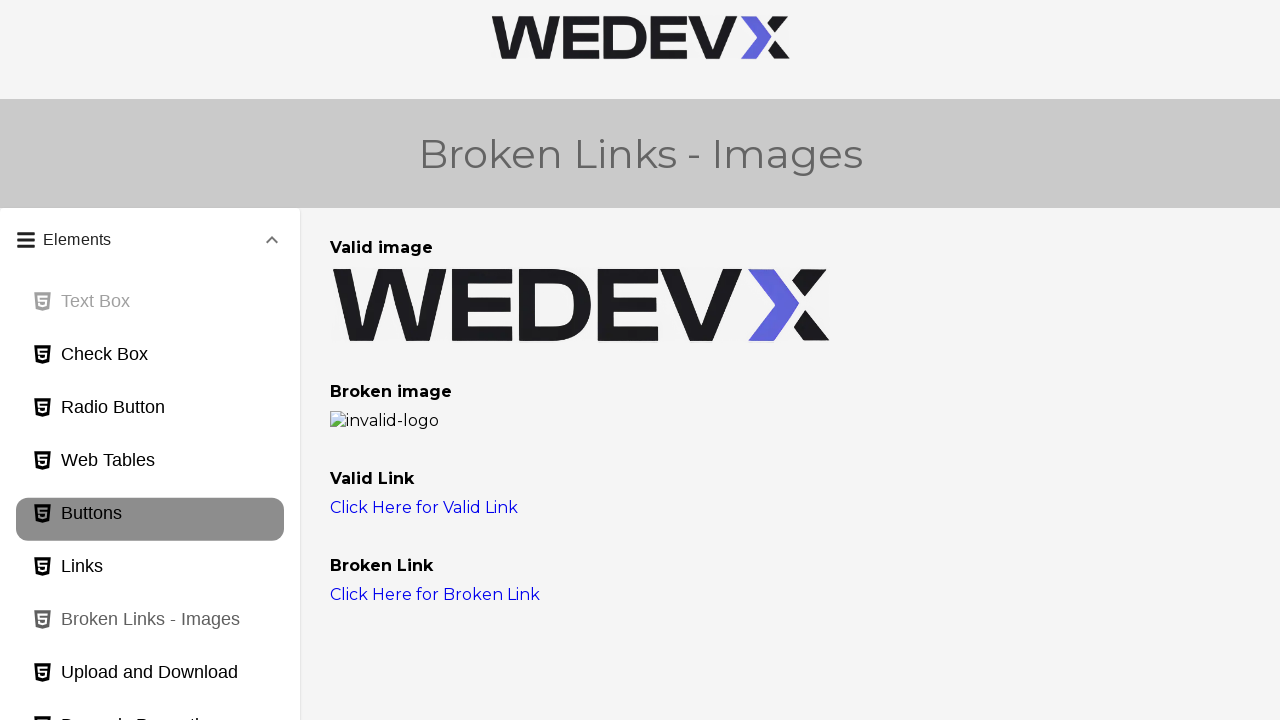

Waited 2 seconds for page transition
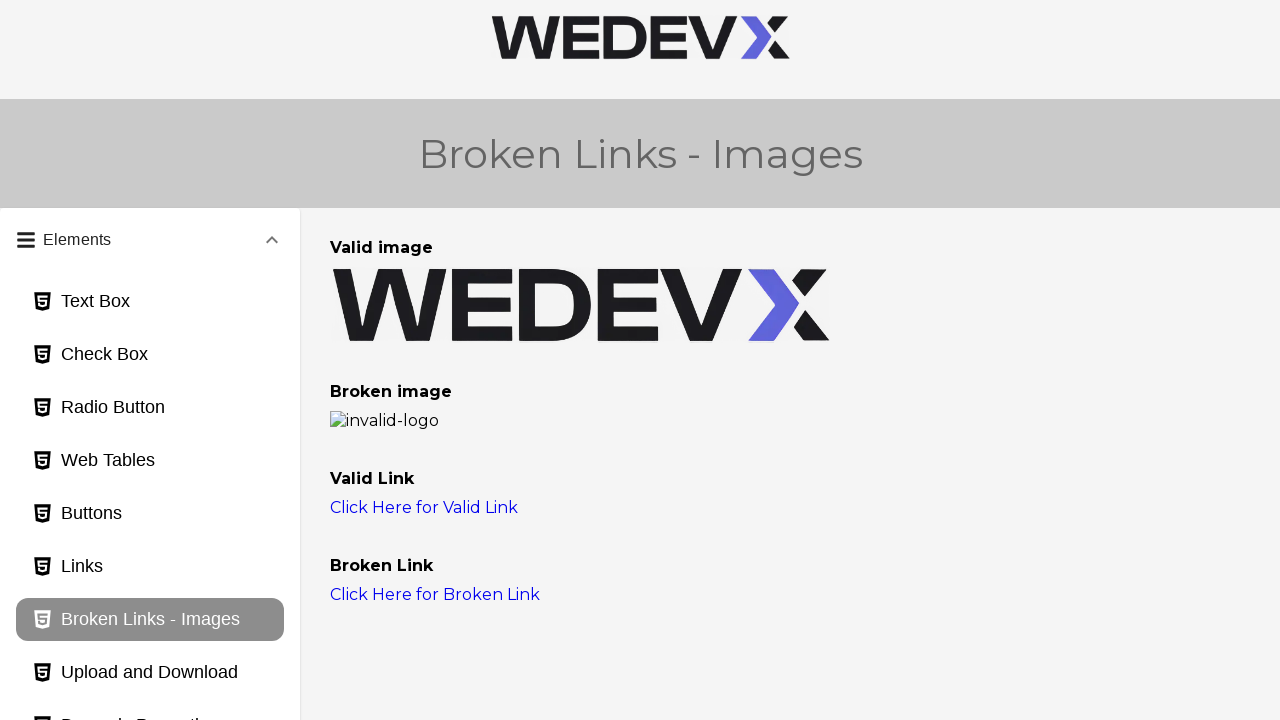

Clicked on broken page button using CSS selector at (150, 620) on button#broken_page
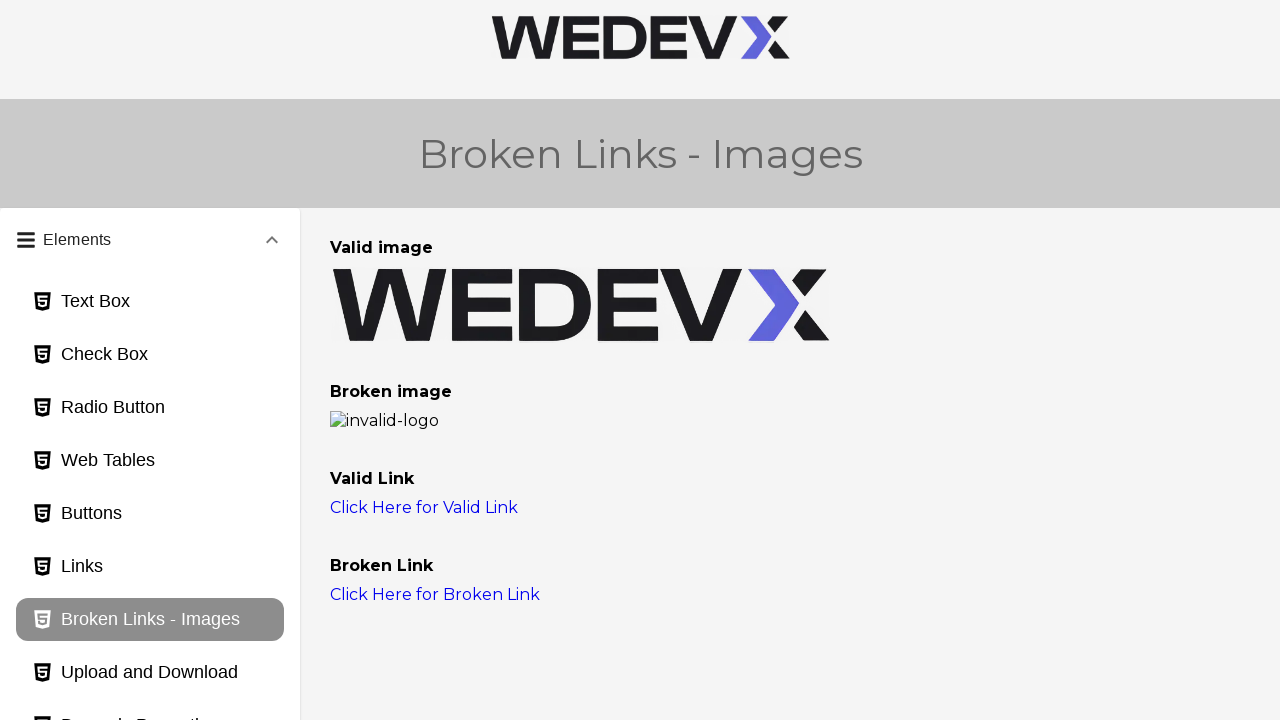

Waited 2 seconds for content to load
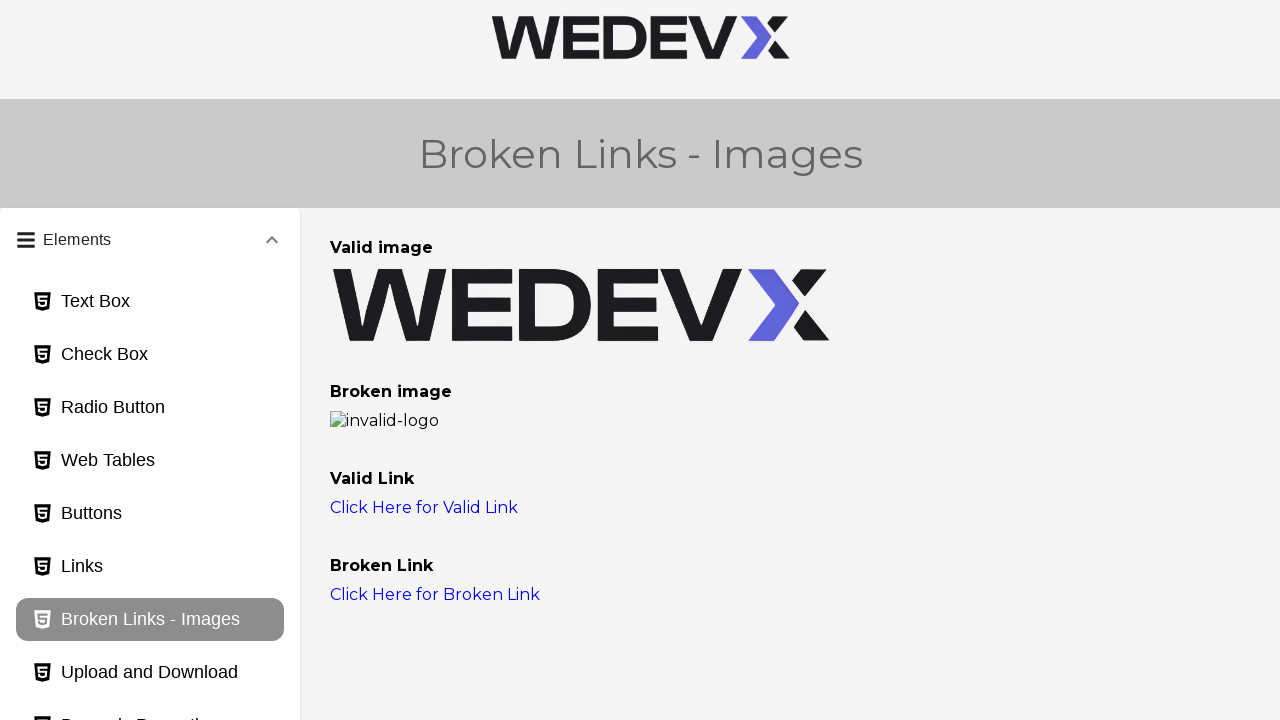

Verified broken image element exists
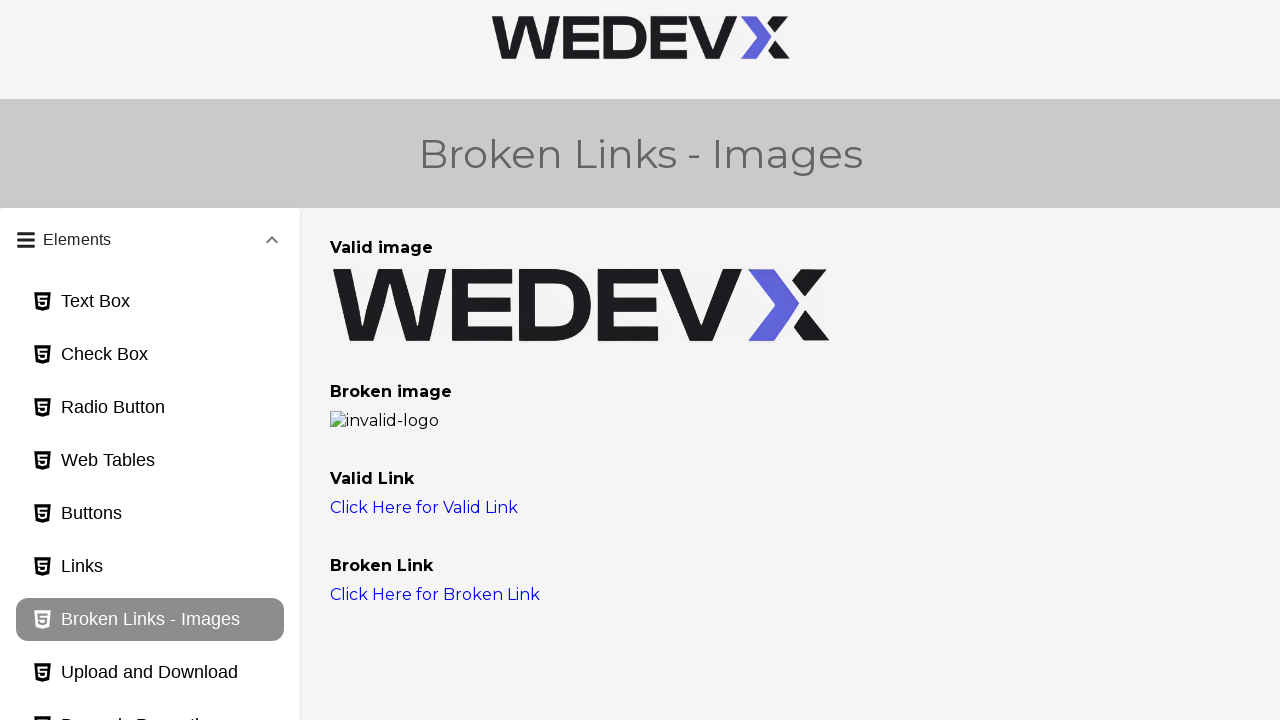

Verified valid link element exists
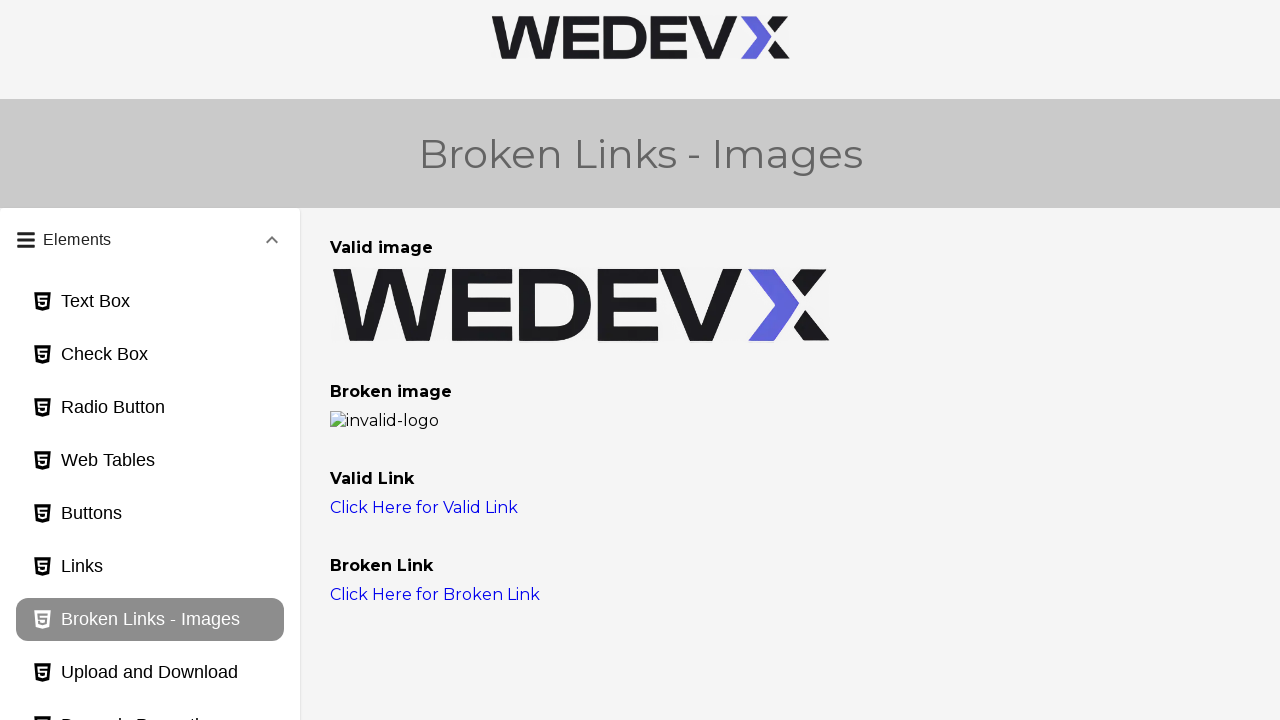

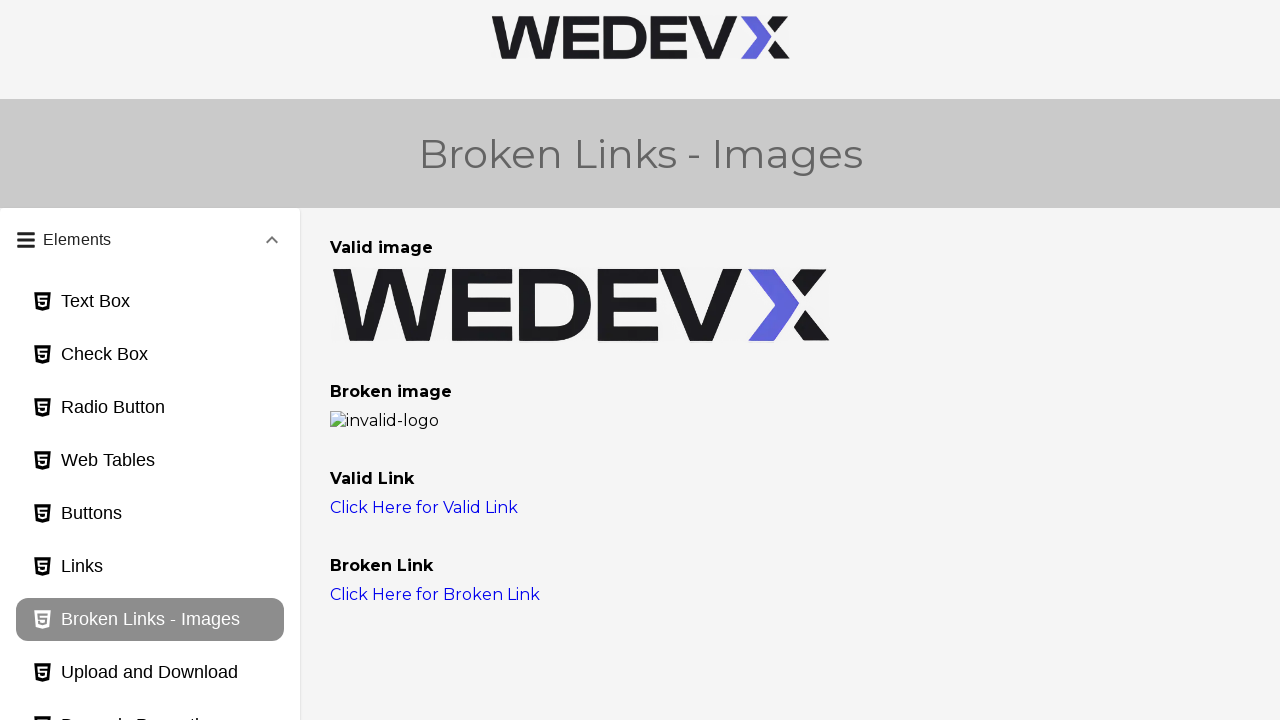